Adds a todo, starts editing without changing text, then presses Escape to exit edit mode

Starting URL: https://todomvc.com/examples/typescript-angular/#/

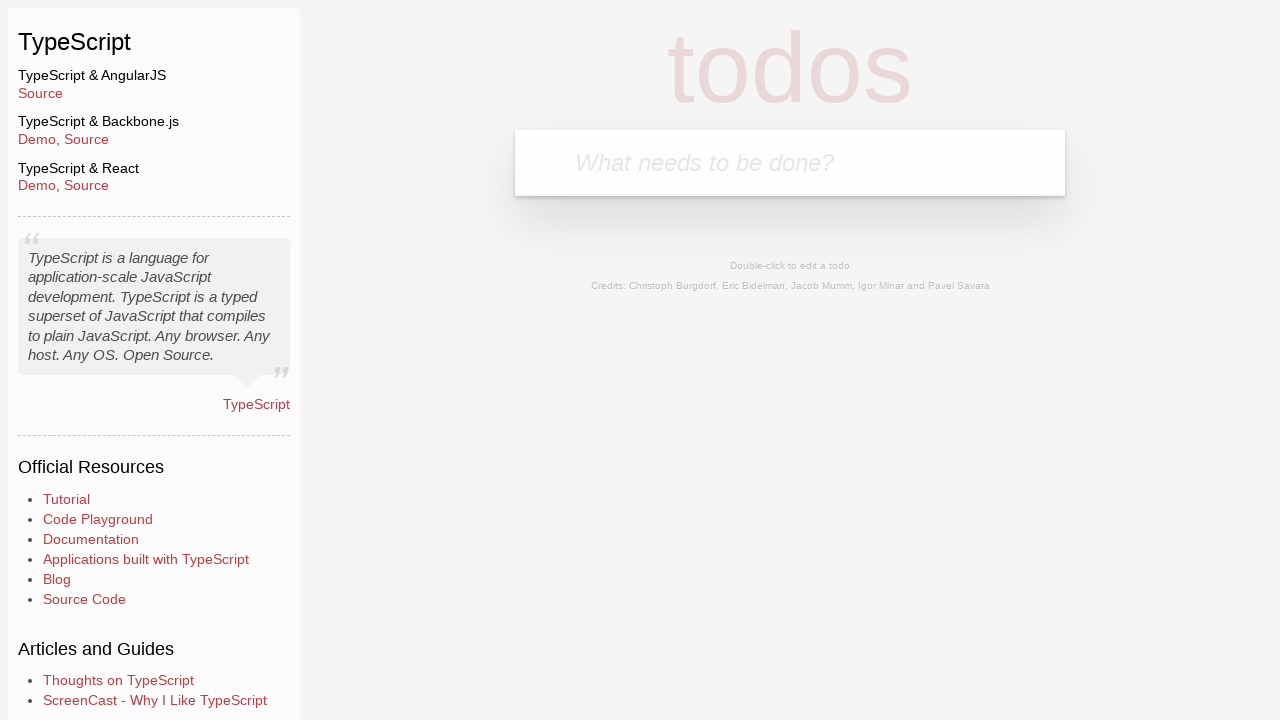

Filled new todo input field with 'Lorem' on .new-todo
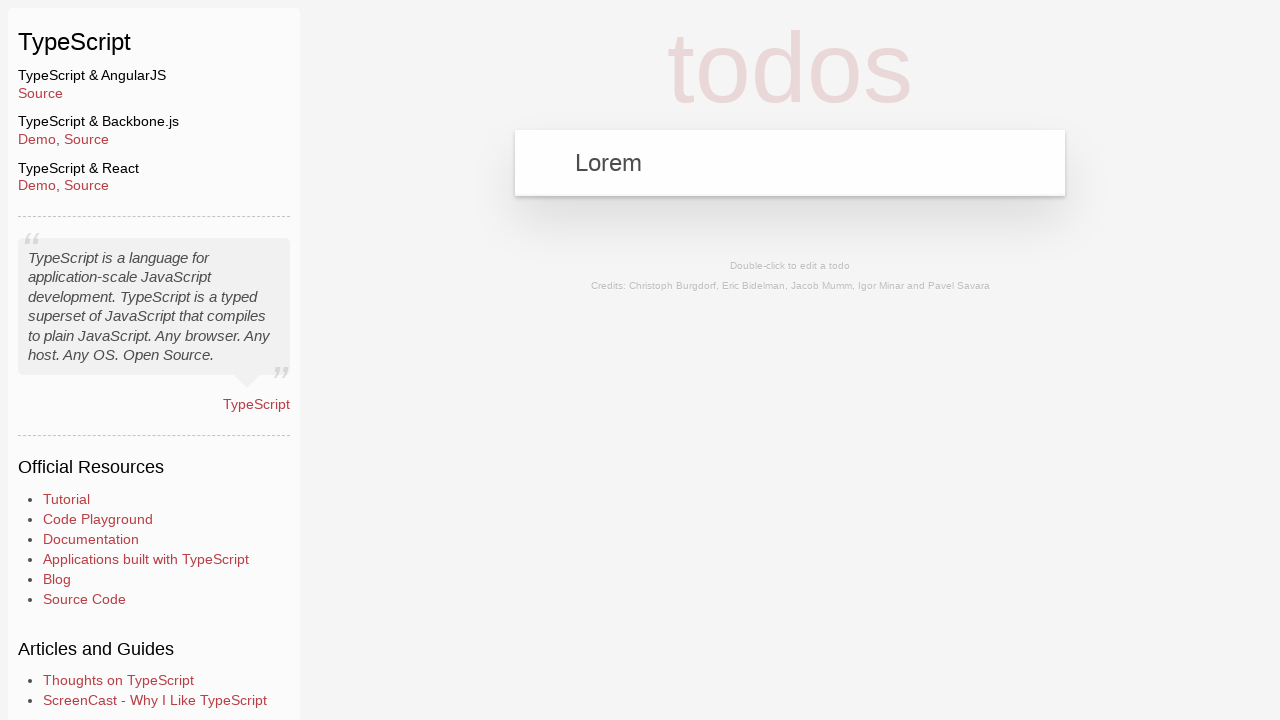

Pressed Enter to create the todo on .new-todo
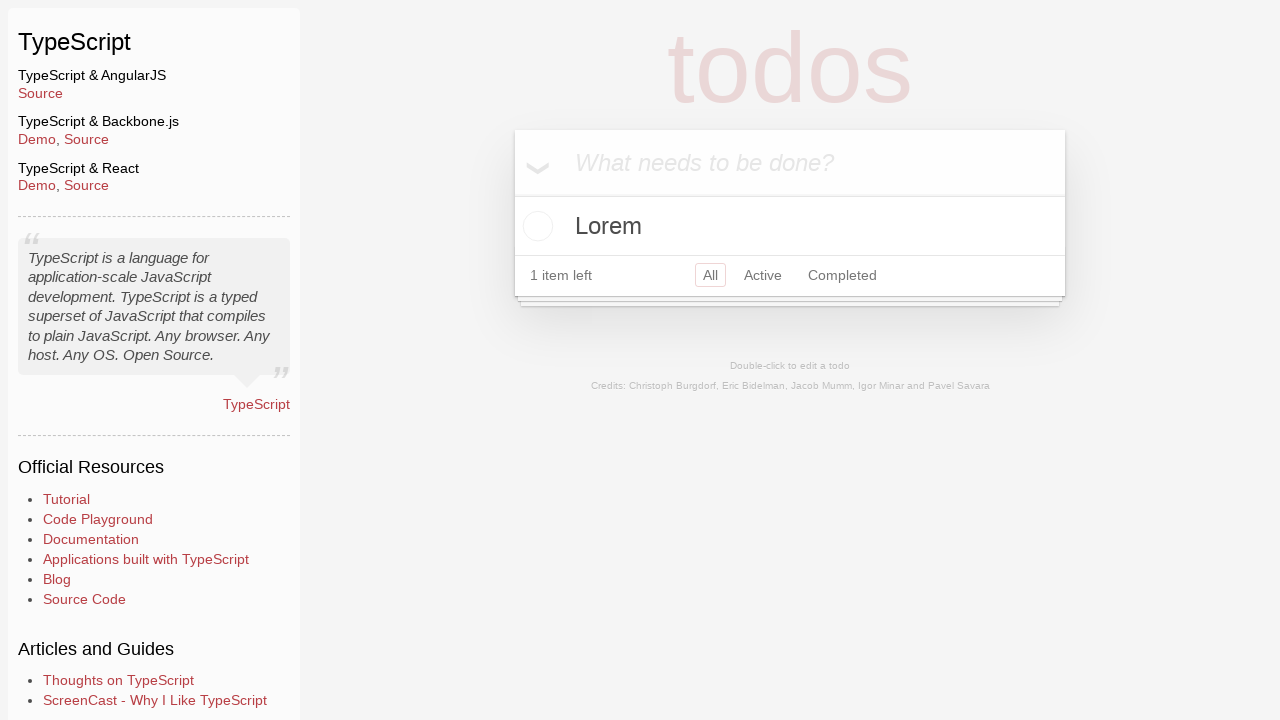

Double-clicked on todo to enter edit mode at (790, 226) on text=Lorem
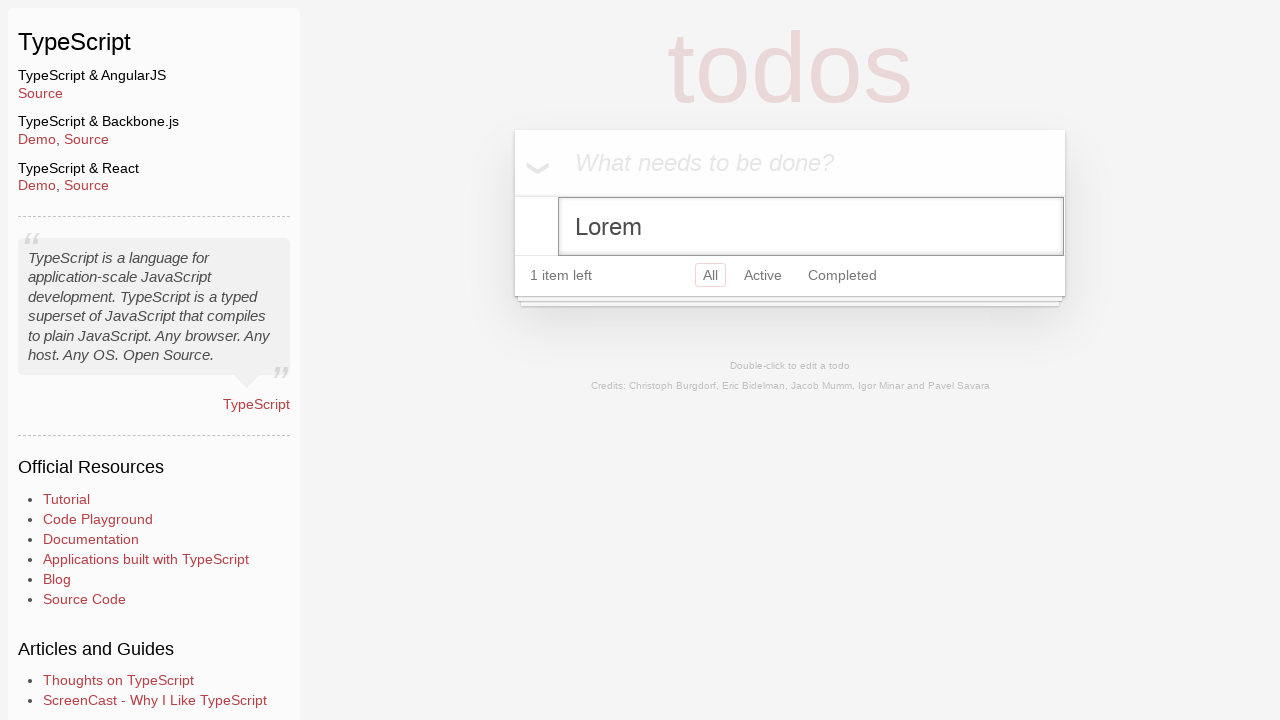

Filled edit field with 'Ipsum' (will be discarded) on .edit
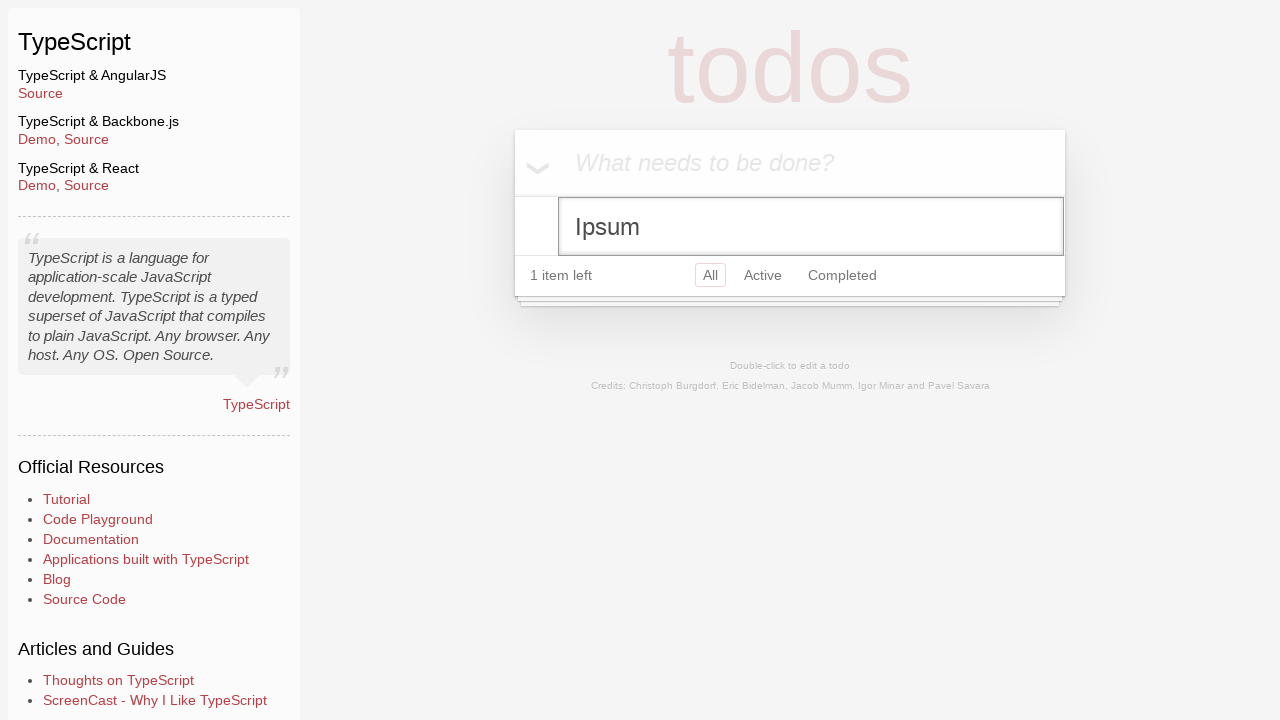

Pressed Escape to discard changes and exit edit mode on .edit
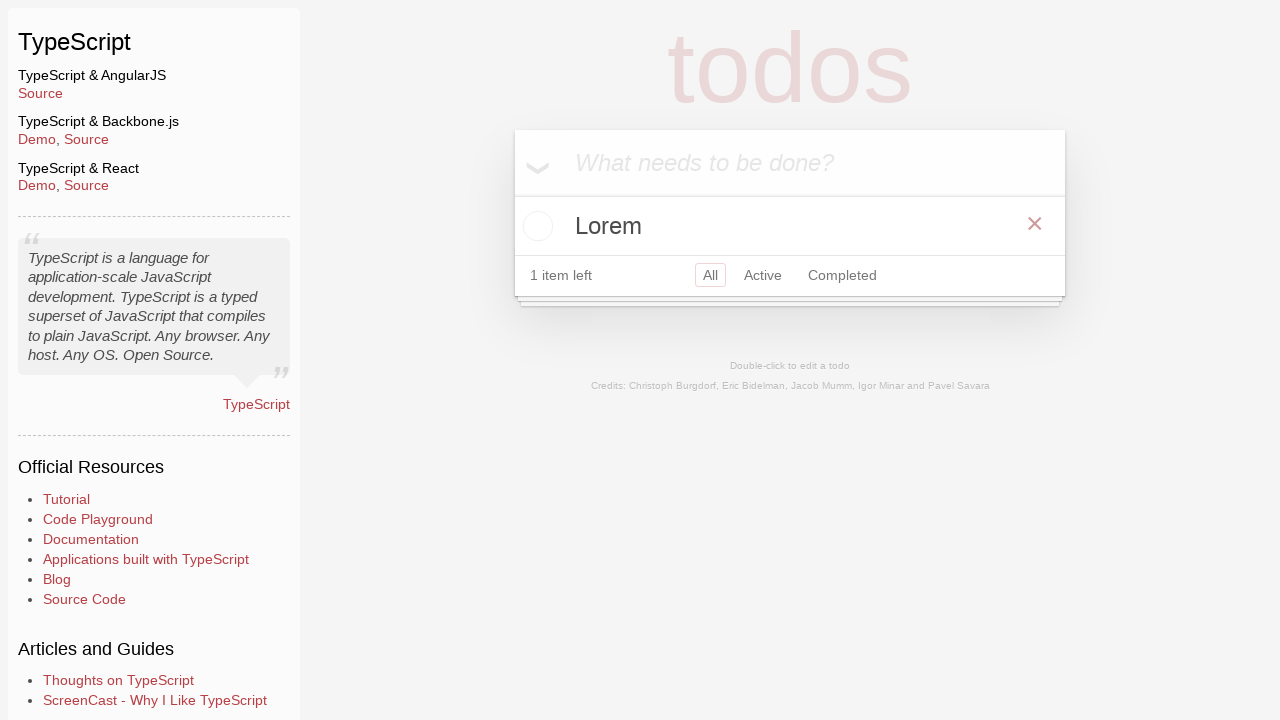

Verified original todo text 'Lorem' is still present
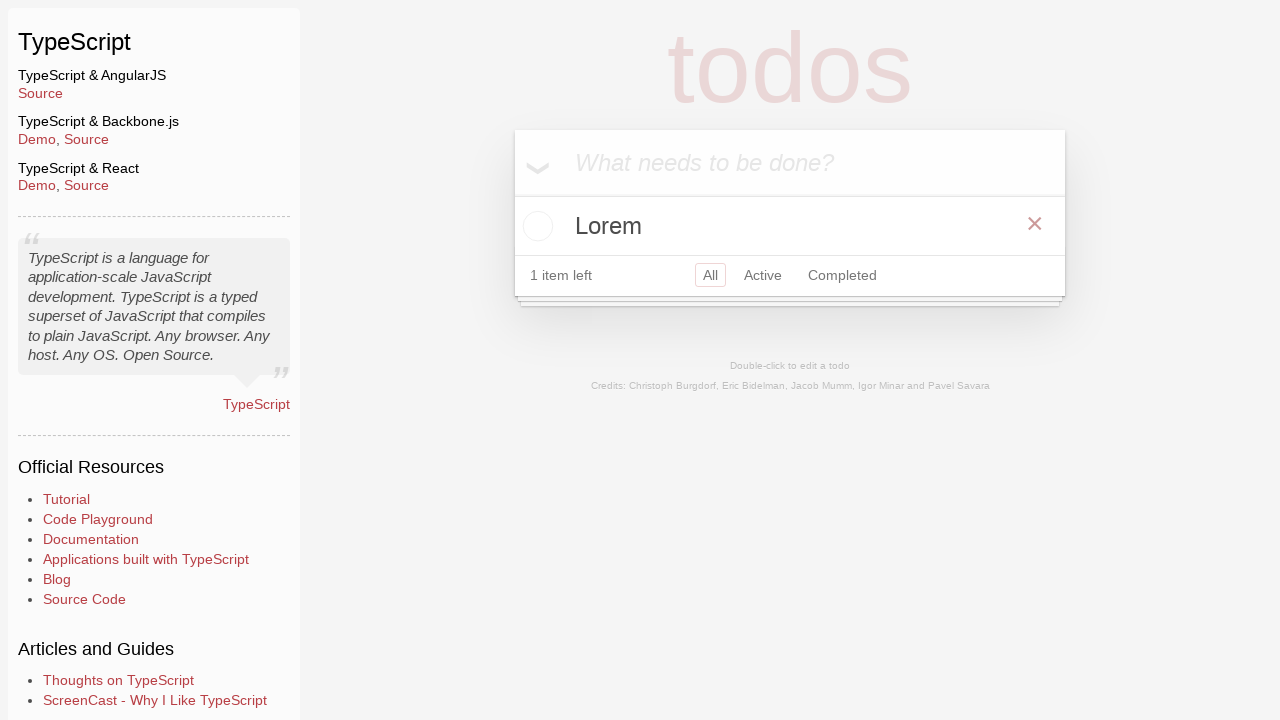

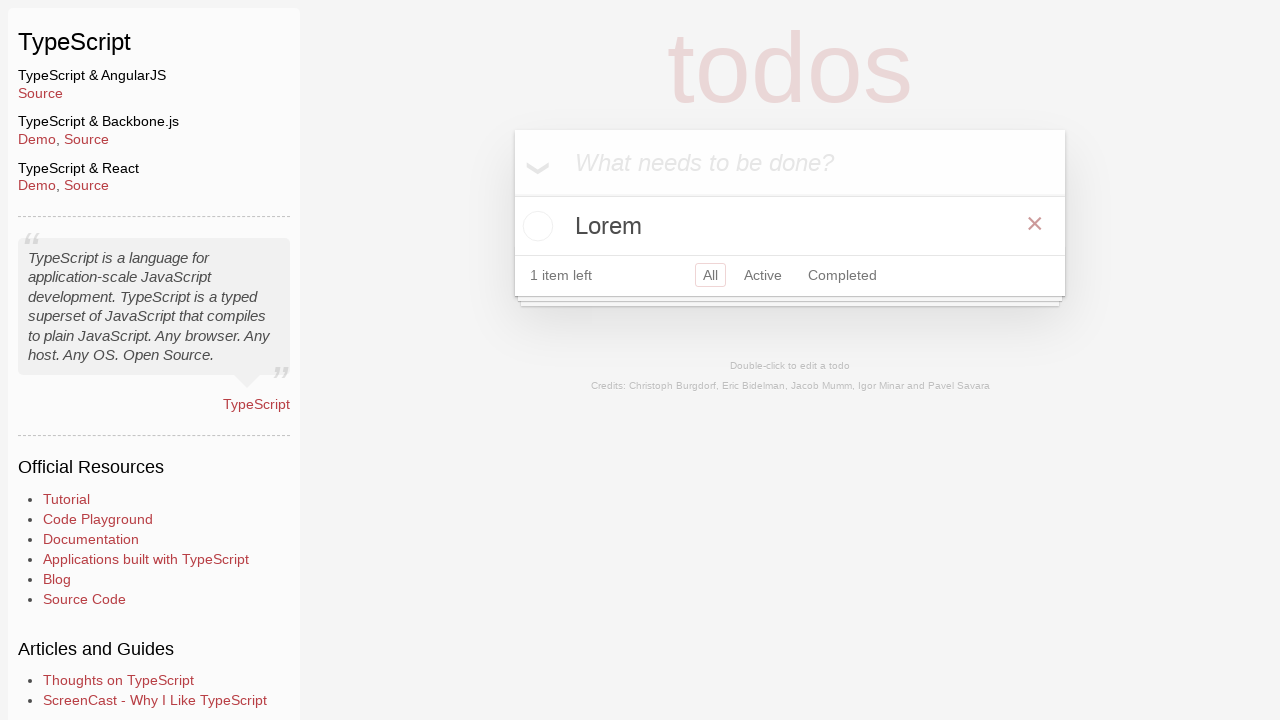